Tests Vue.js dropdown component by selecting different options (Second Option, First Option, Third Option) and verifying each selection.

Starting URL: https://mikerodham.github.io/vue-dropdowns/

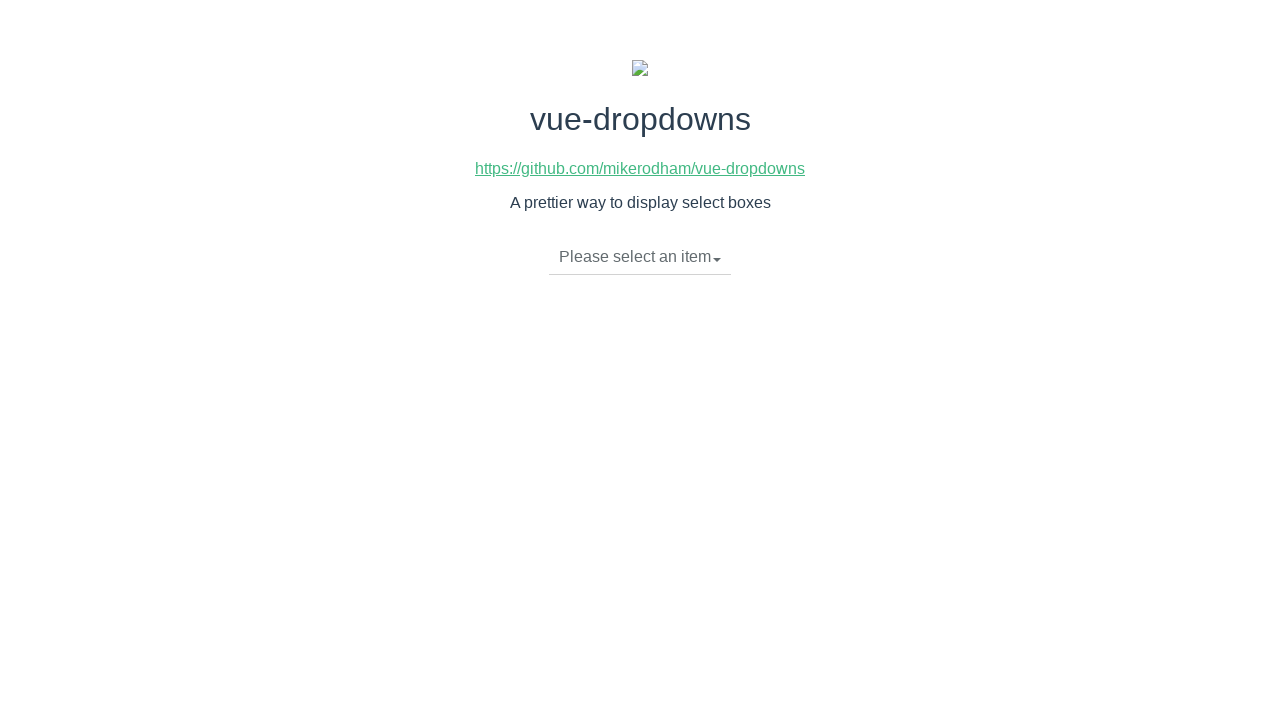

Clicked dropdown toggle to open menu at (640, 257) on li.dropdown-toggle
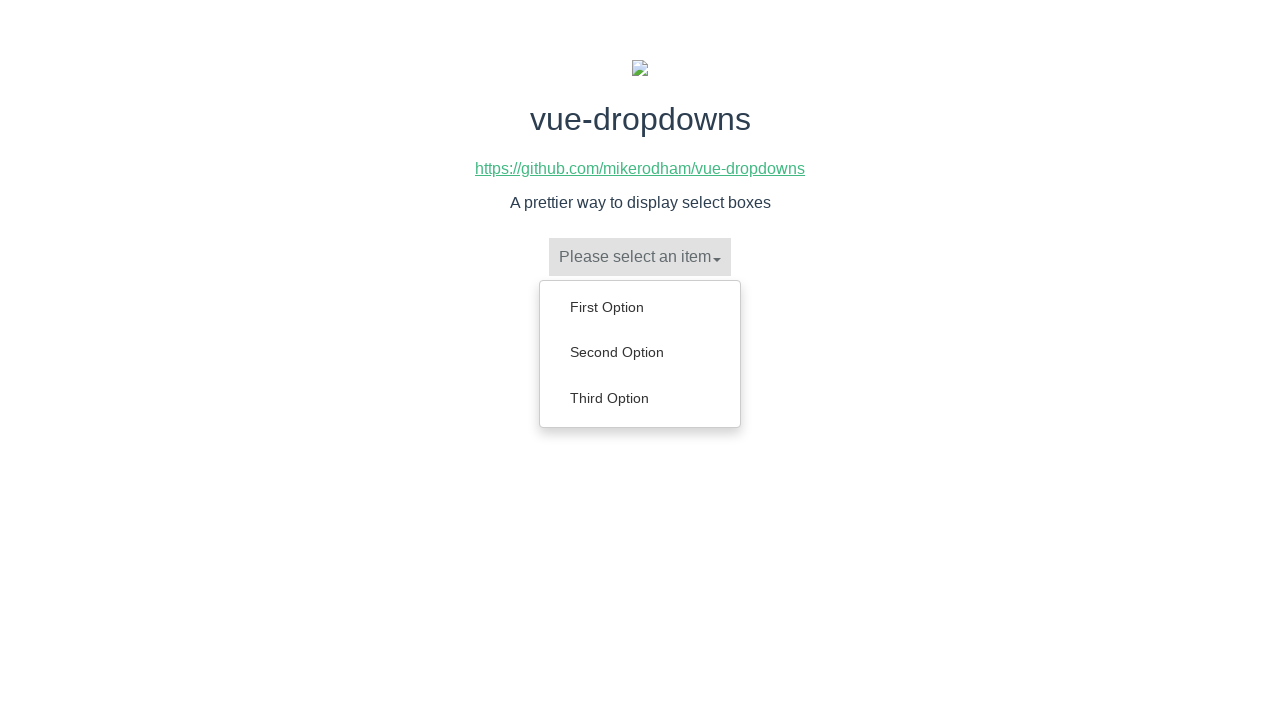

Dropdown menu appeared with options
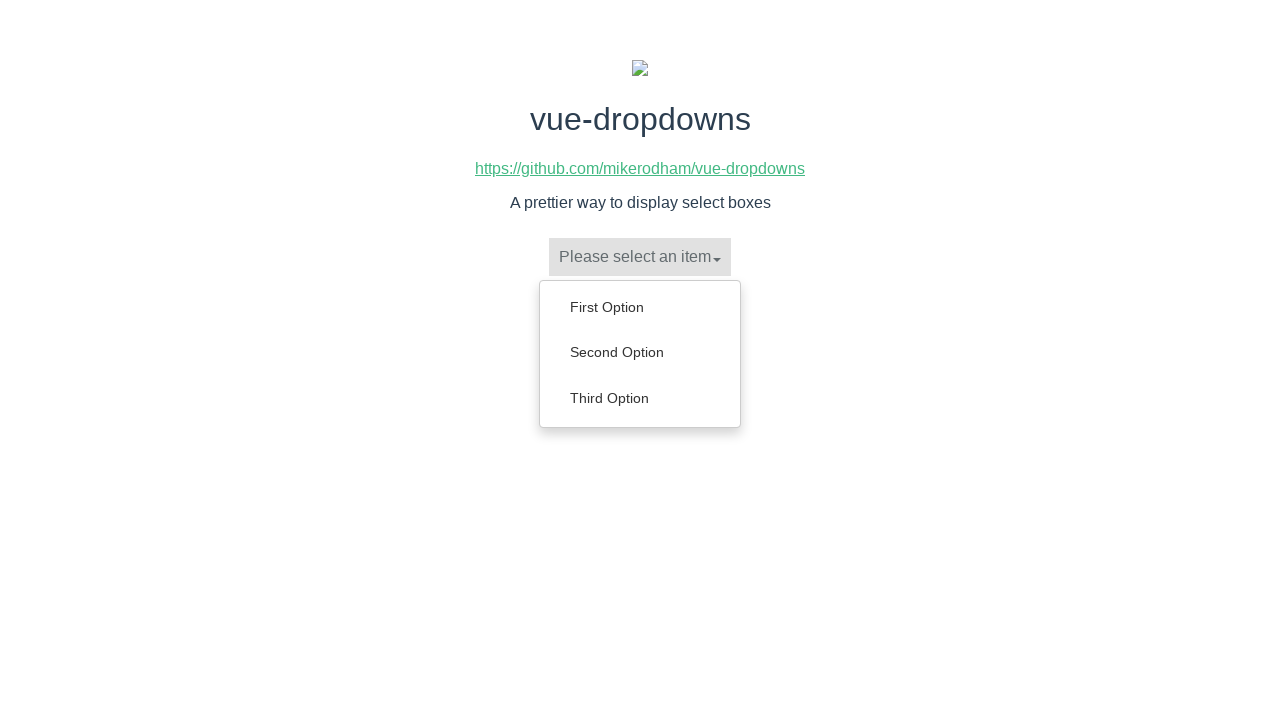

Selected 'Second Option' from dropdown at (640, 352) on ul.dropdown-menu a:has-text('Second Option')
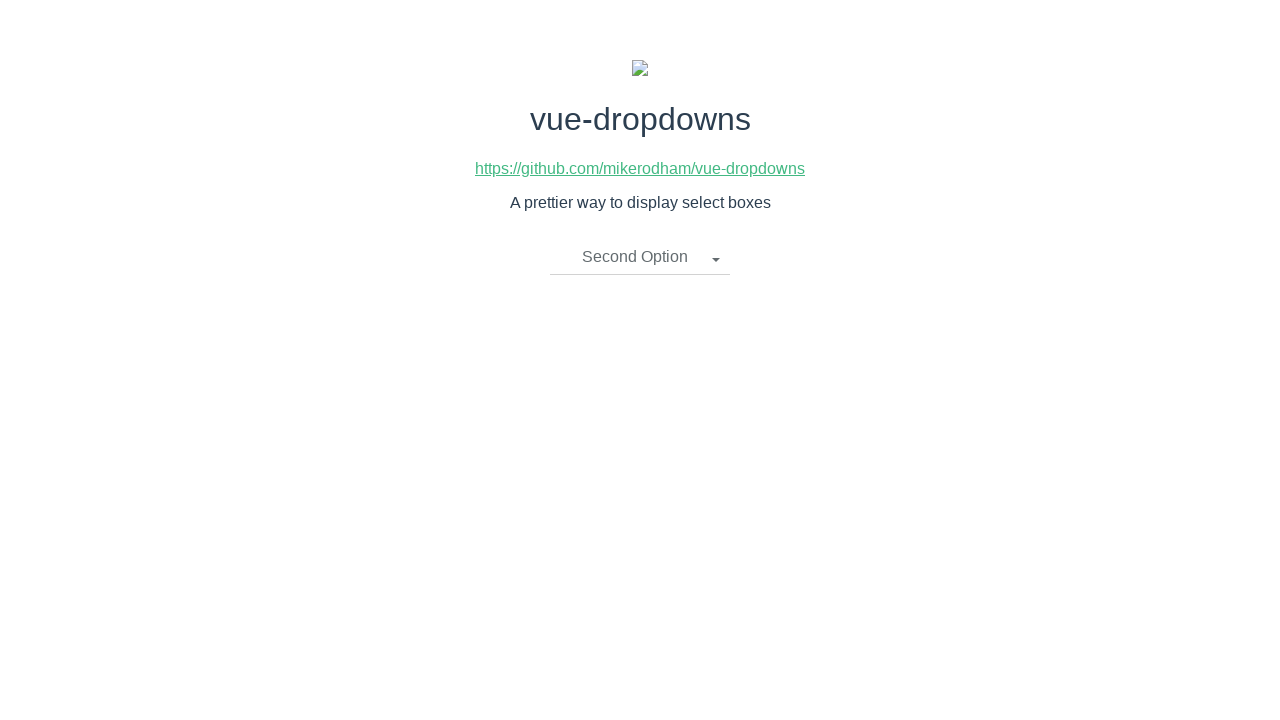

Waited 1 second for selection to register
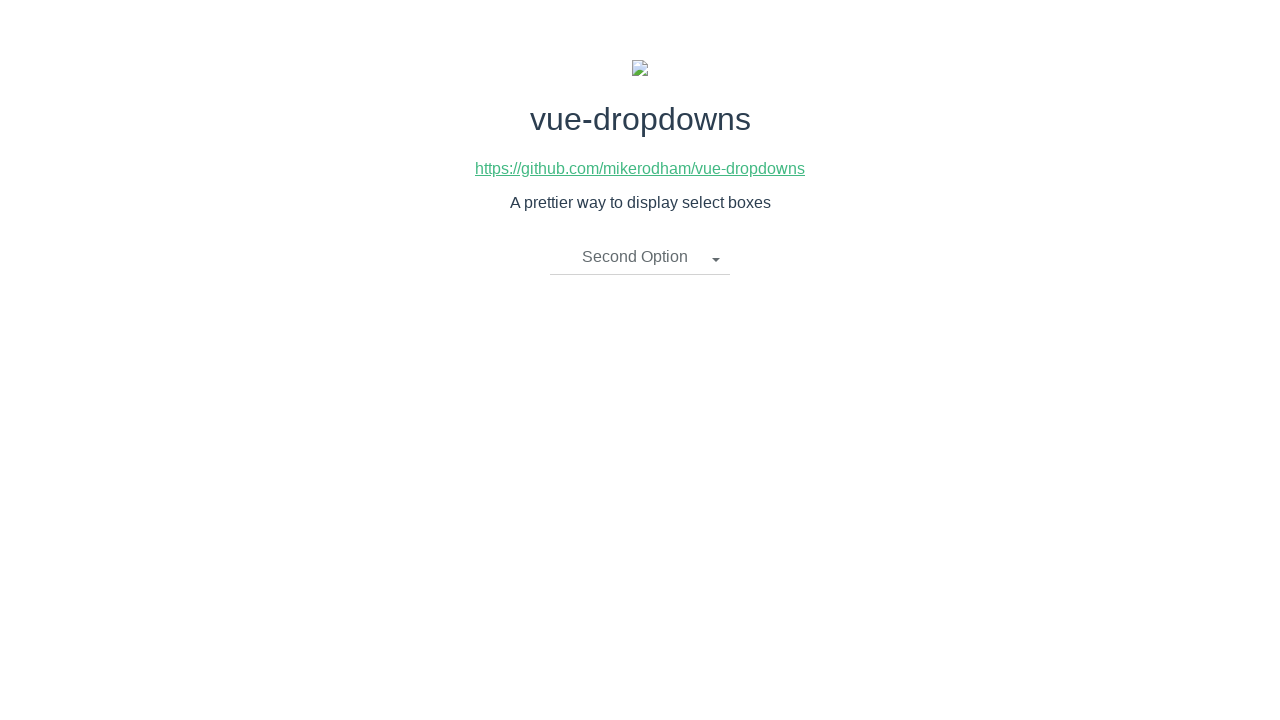

Clicked dropdown toggle to open menu again at (640, 257) on li.dropdown-toggle
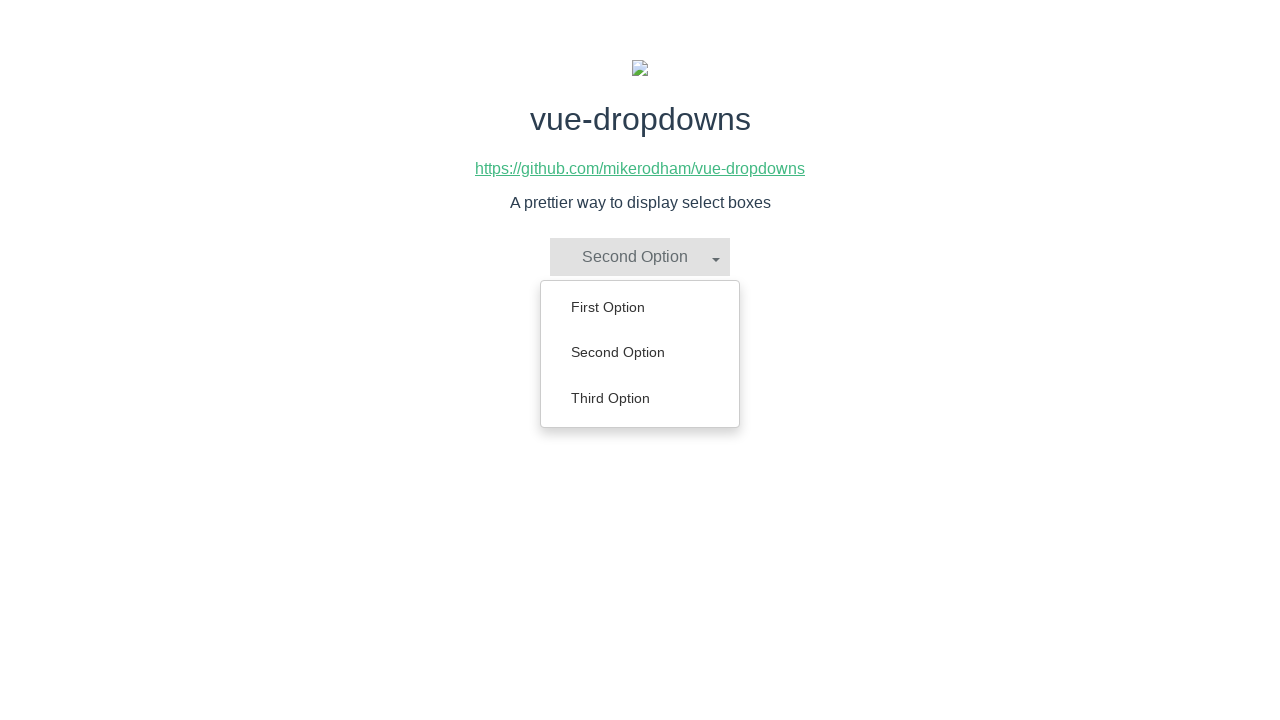

Dropdown menu appeared with options
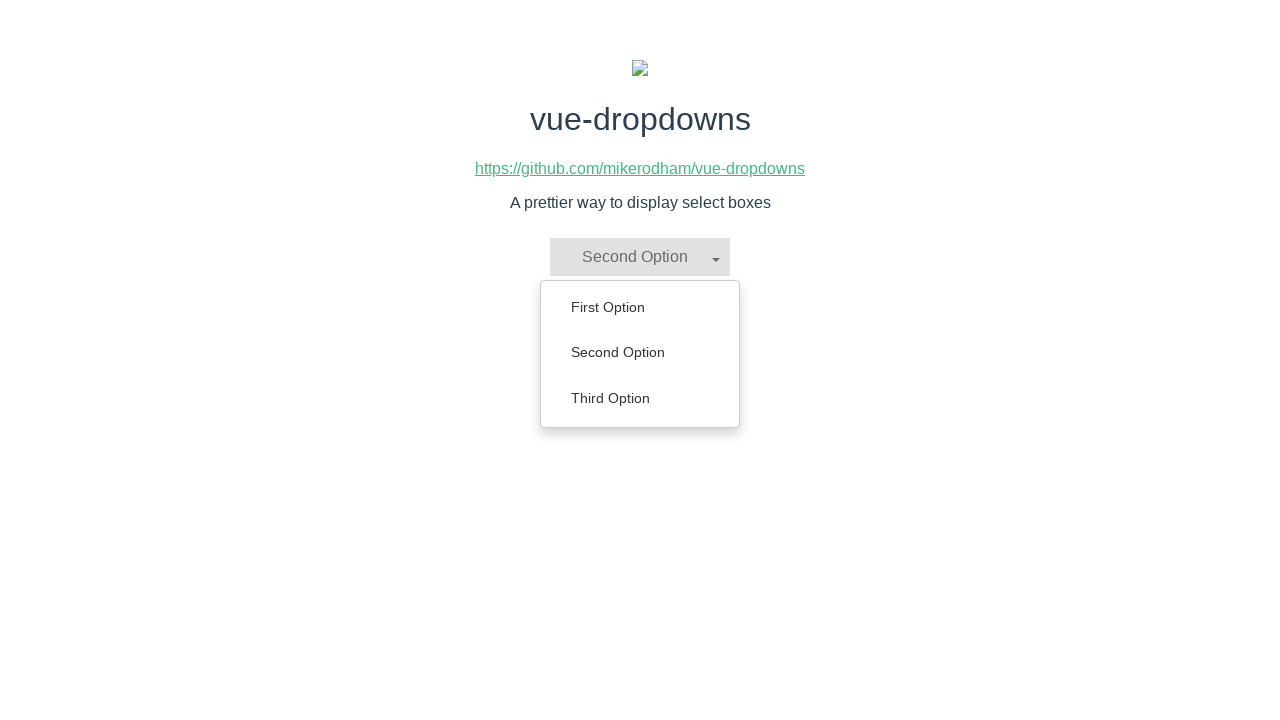

Selected 'First Option' from dropdown at (640, 307) on ul.dropdown-menu a:has-text('First Option')
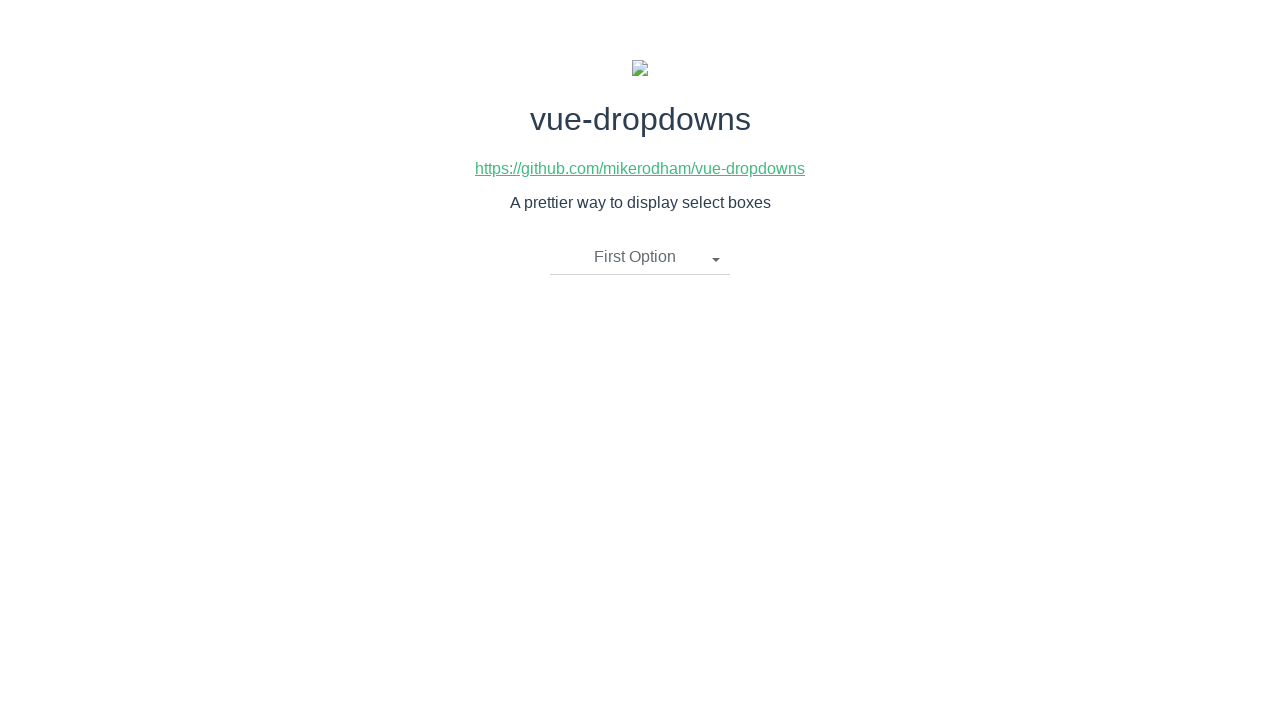

Waited 1 second for selection to register
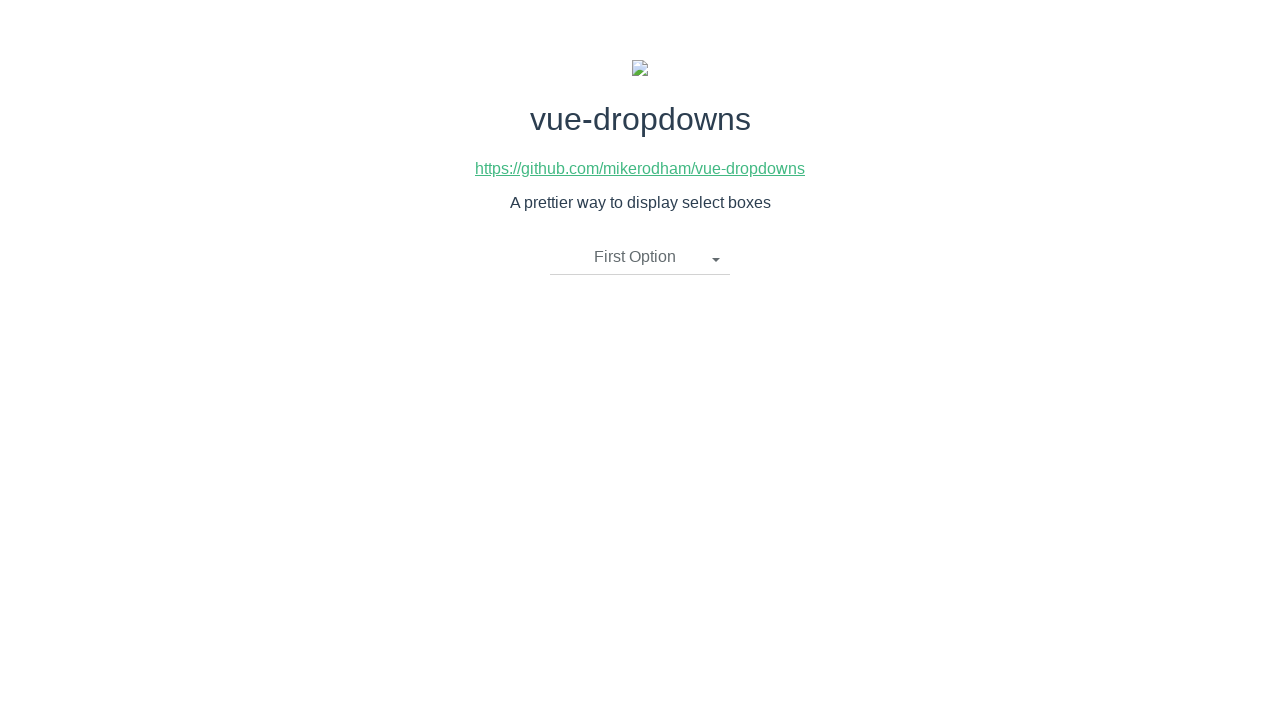

Clicked dropdown toggle to open menu again at (640, 257) on li.dropdown-toggle
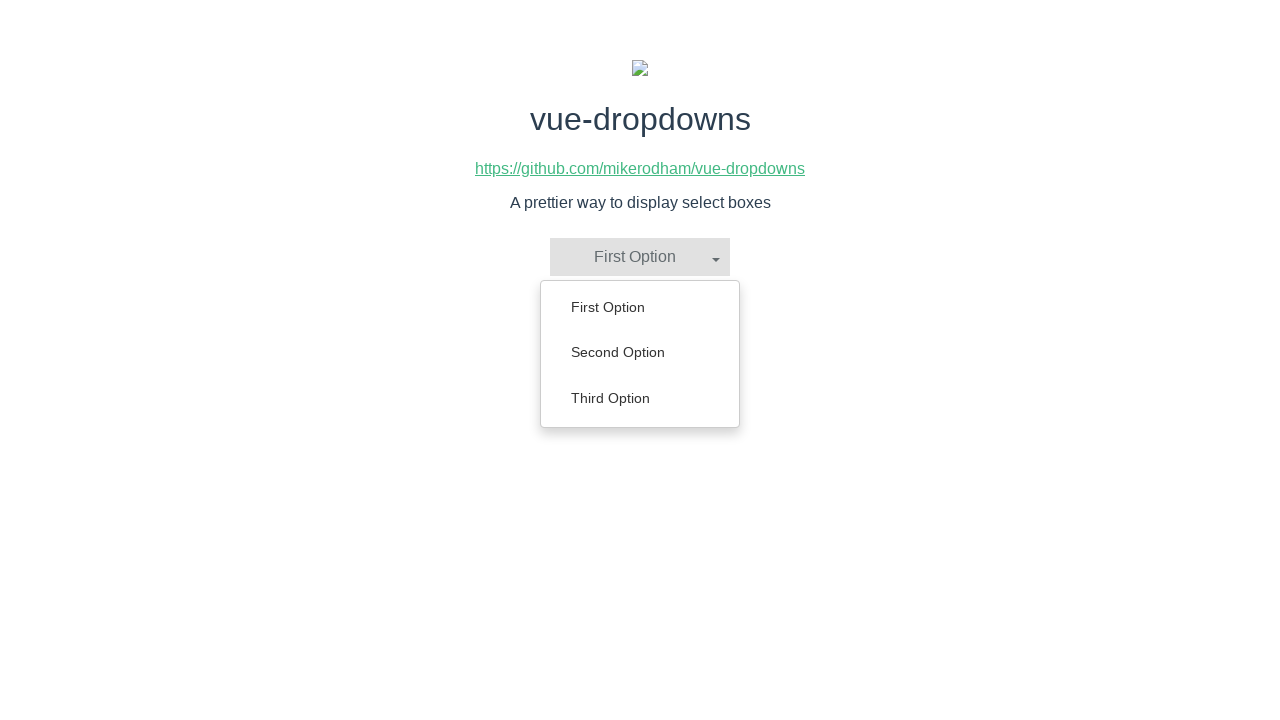

Dropdown menu appeared with options
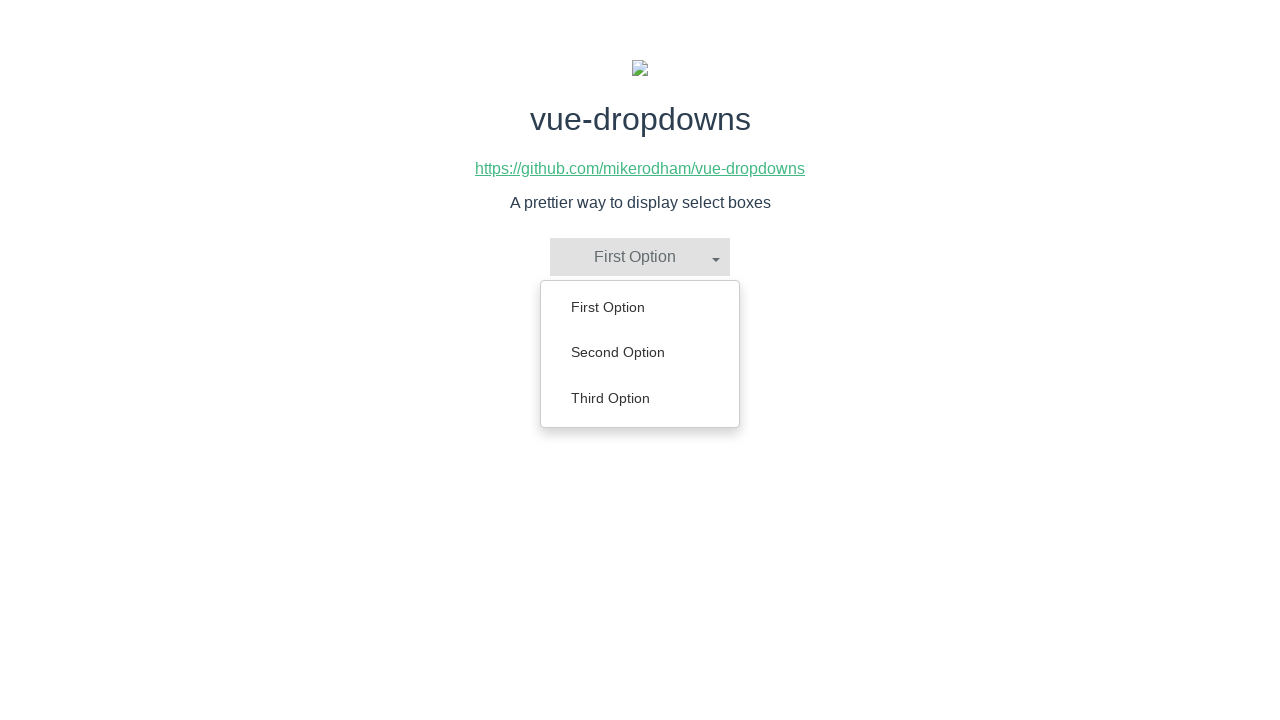

Selected 'Third Option' from dropdown at (640, 398) on ul.dropdown-menu a:has-text('Third Option')
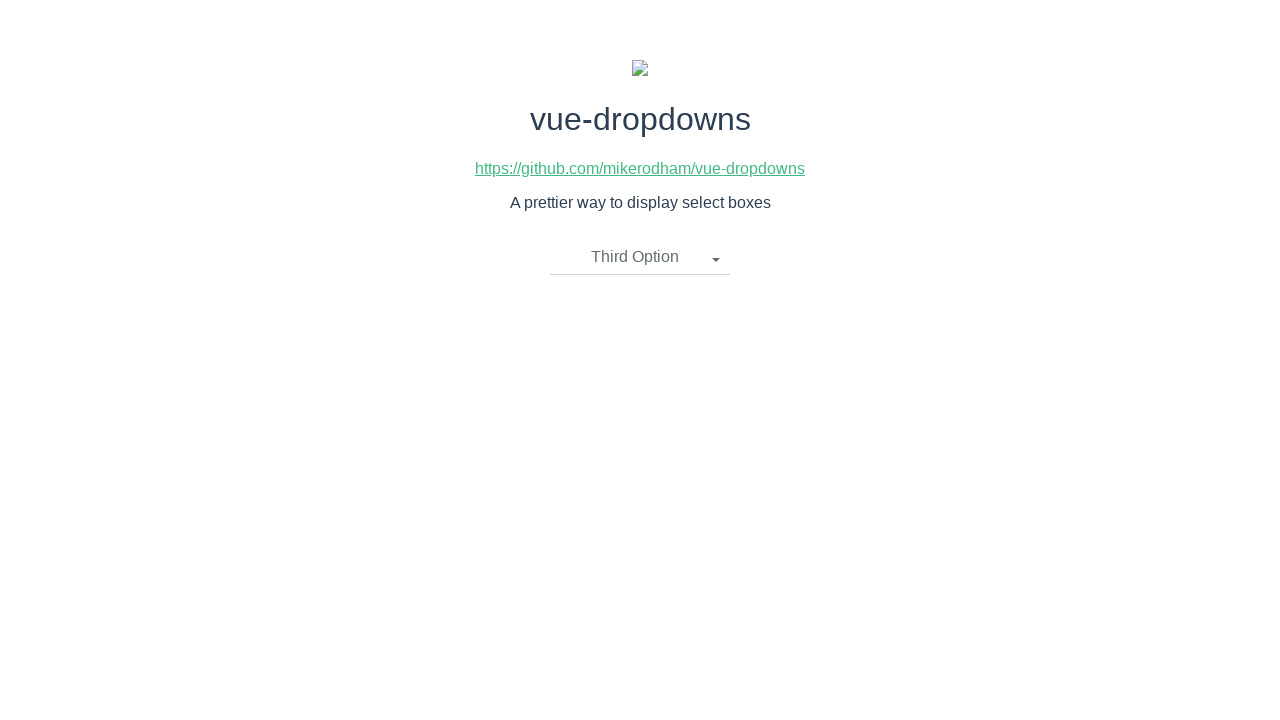

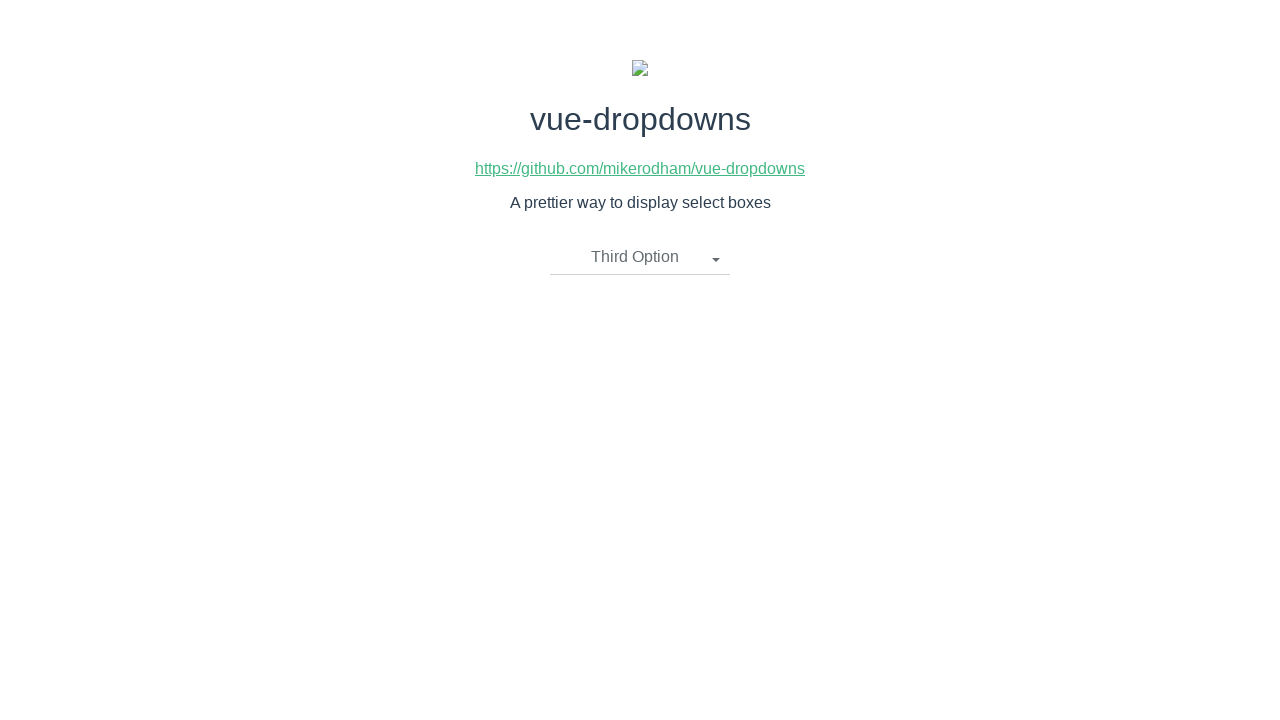